Tests inline editing functionality including adding RACM table rows, editing cell content, deleting rows, and editing/saving/canceling description text changes.

Starting URL: https://sop-maker-production.up.railway.app/

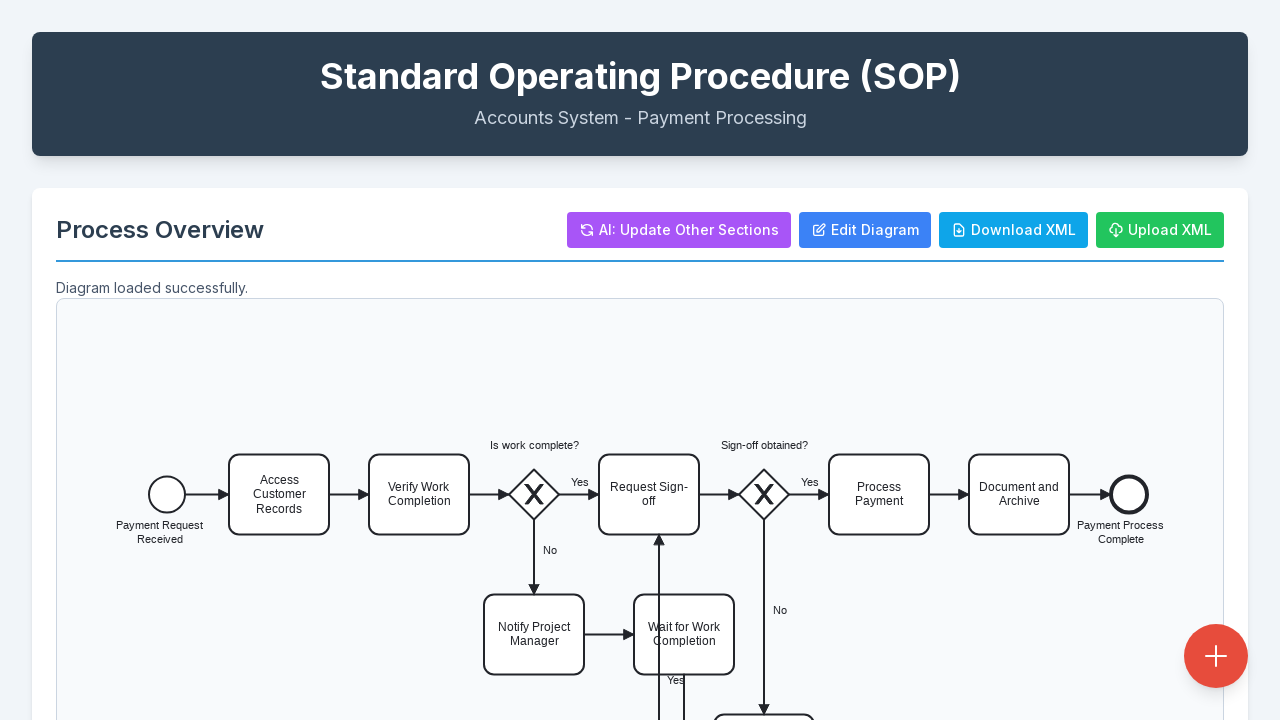

Clicked 'Add RACM Row' button at (1172, 360) on #addRacmRowBtn
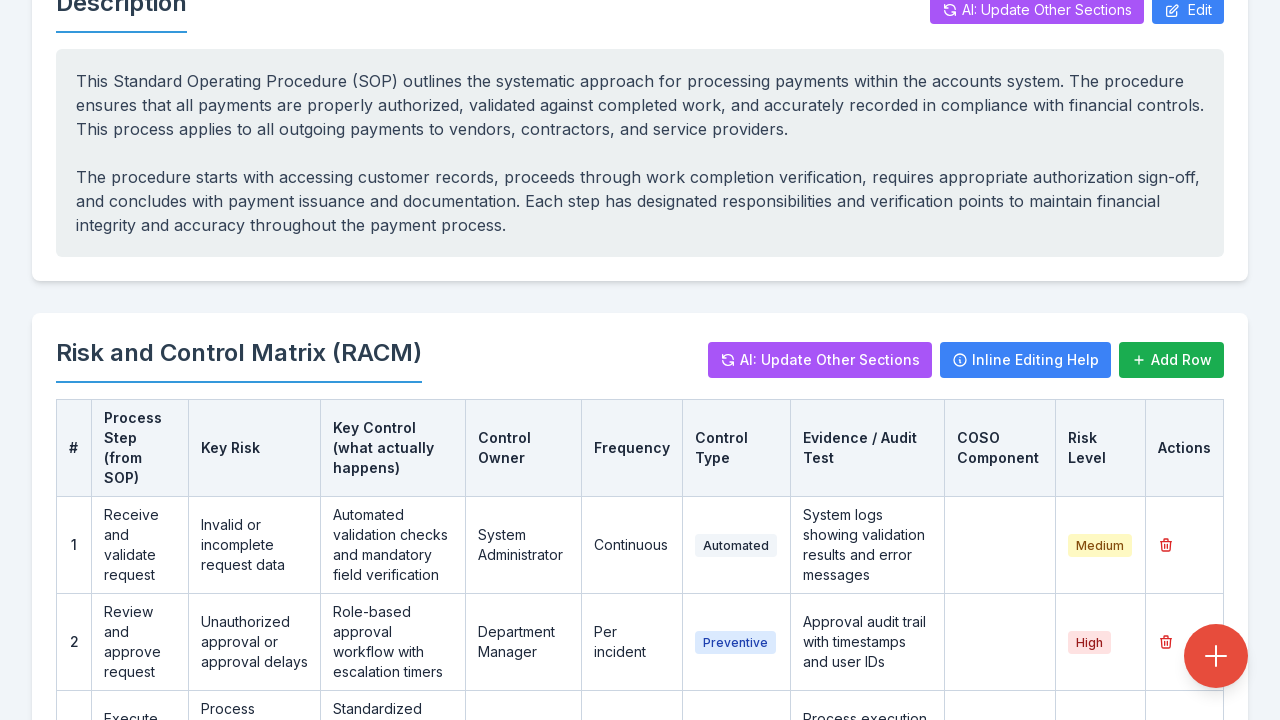

Waited 500ms for RACM row to be added
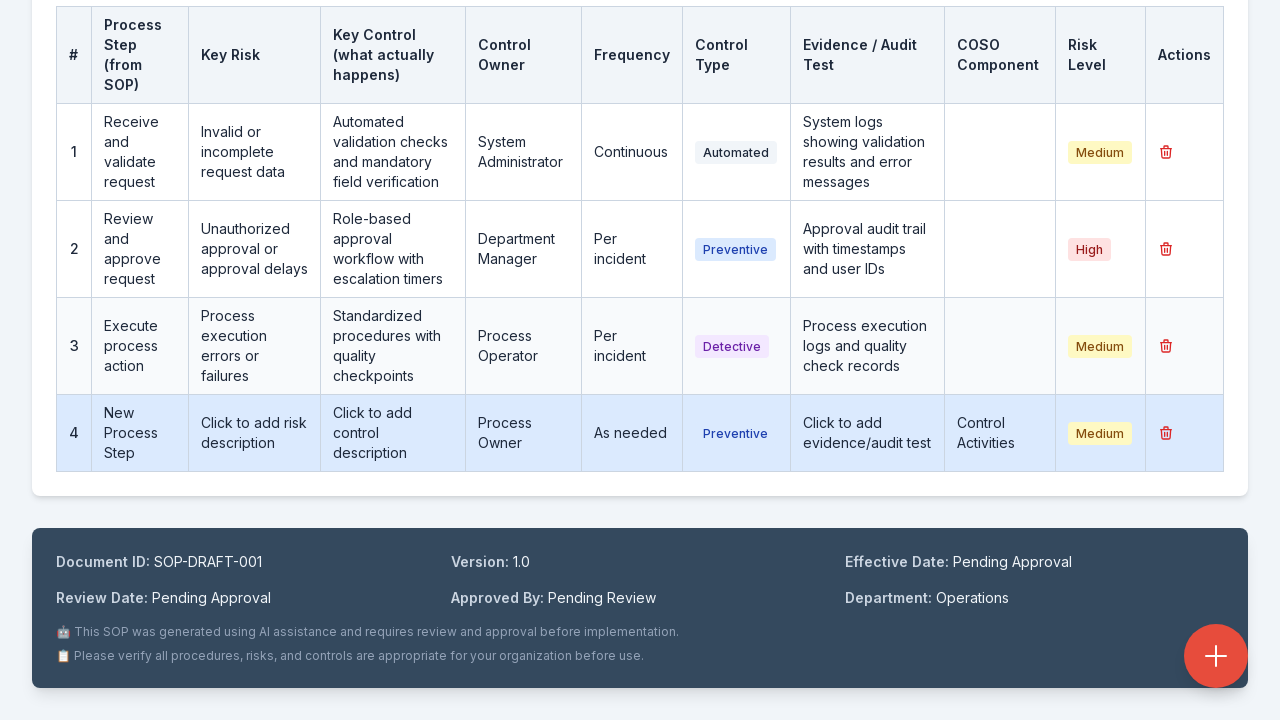

Located the last RACM table row
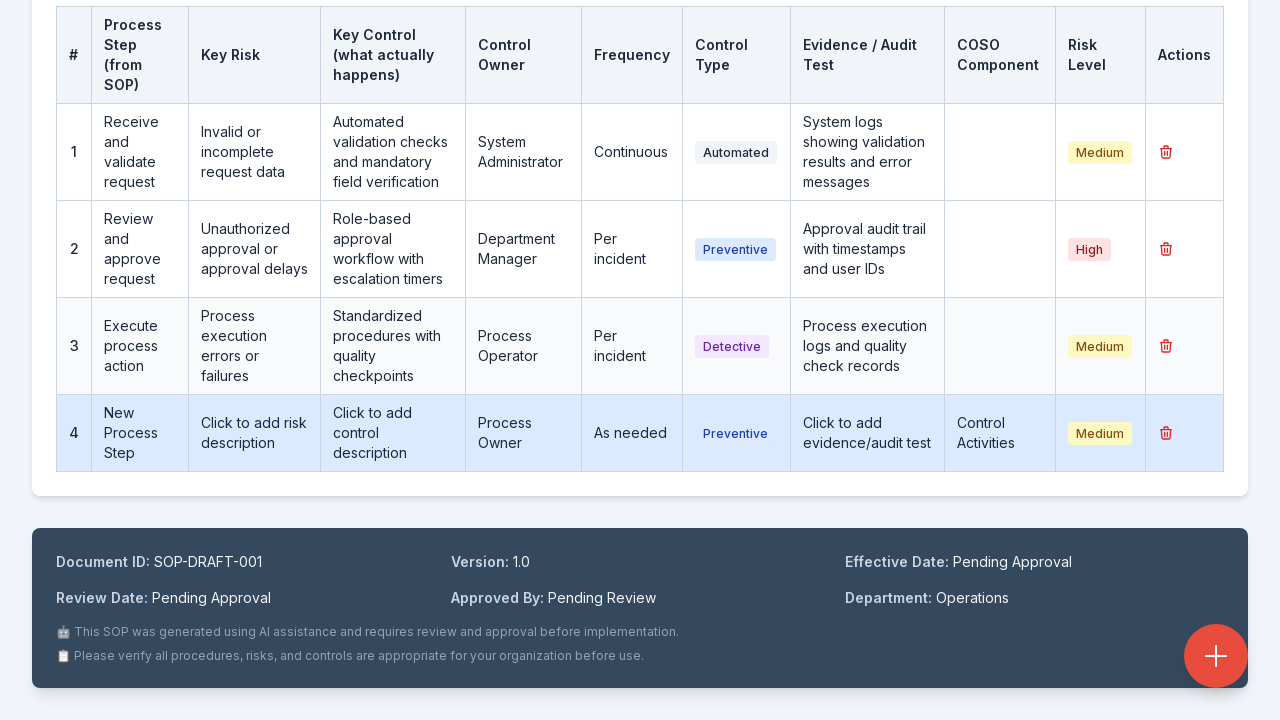

Located the processStep cell in the last row
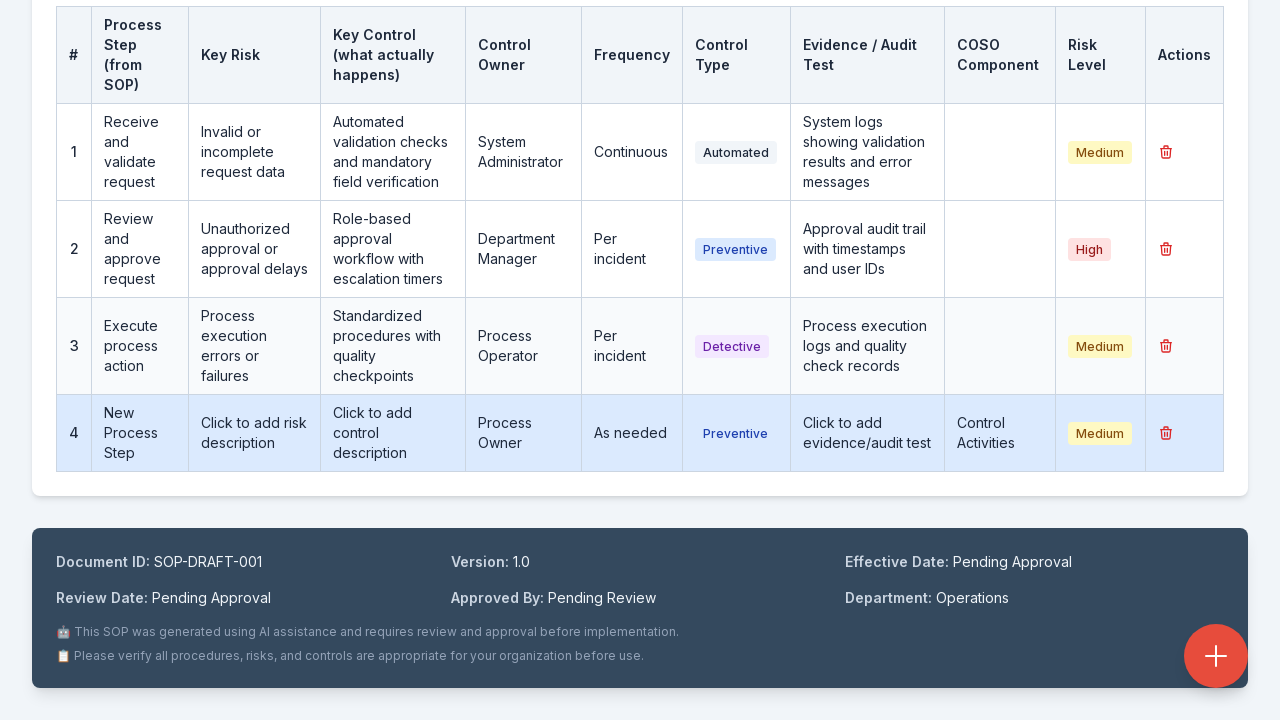

Clicked on processStep cell to enter edit mode at (140, 433) on #racmTableBody tr >> nth=-1 >> td[data-field='processStep']
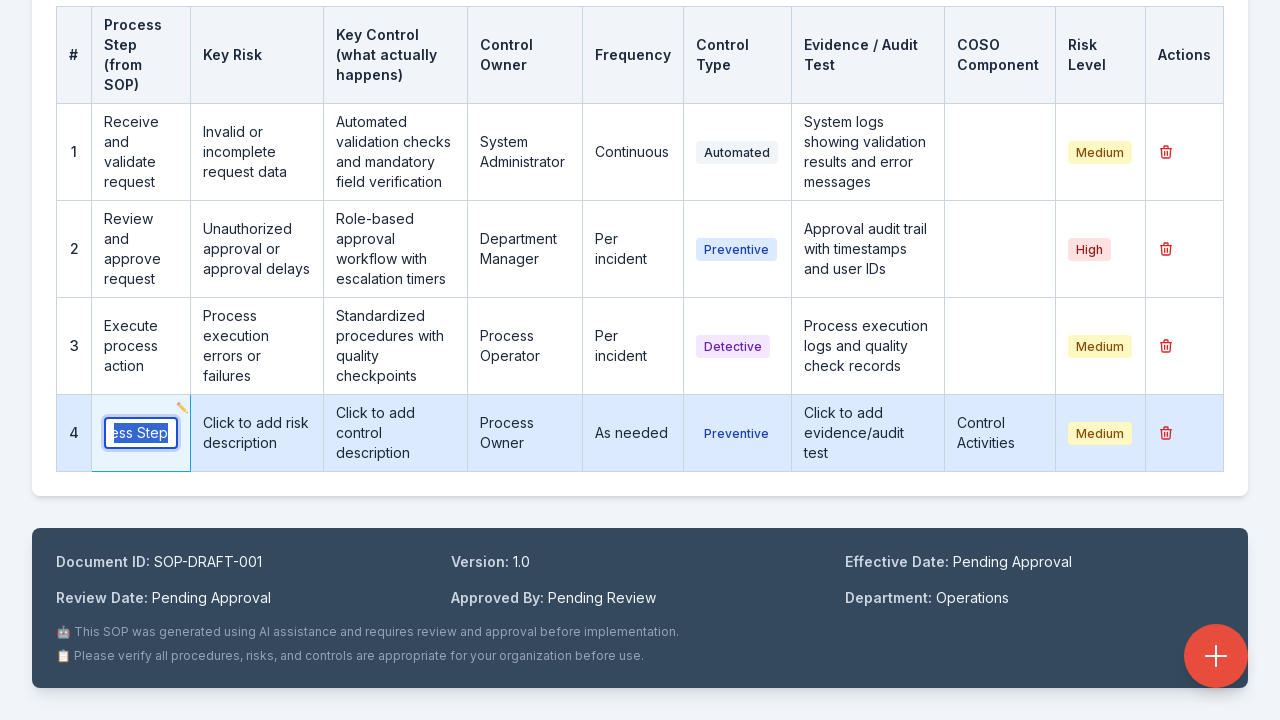

Located text input field in processStep cell
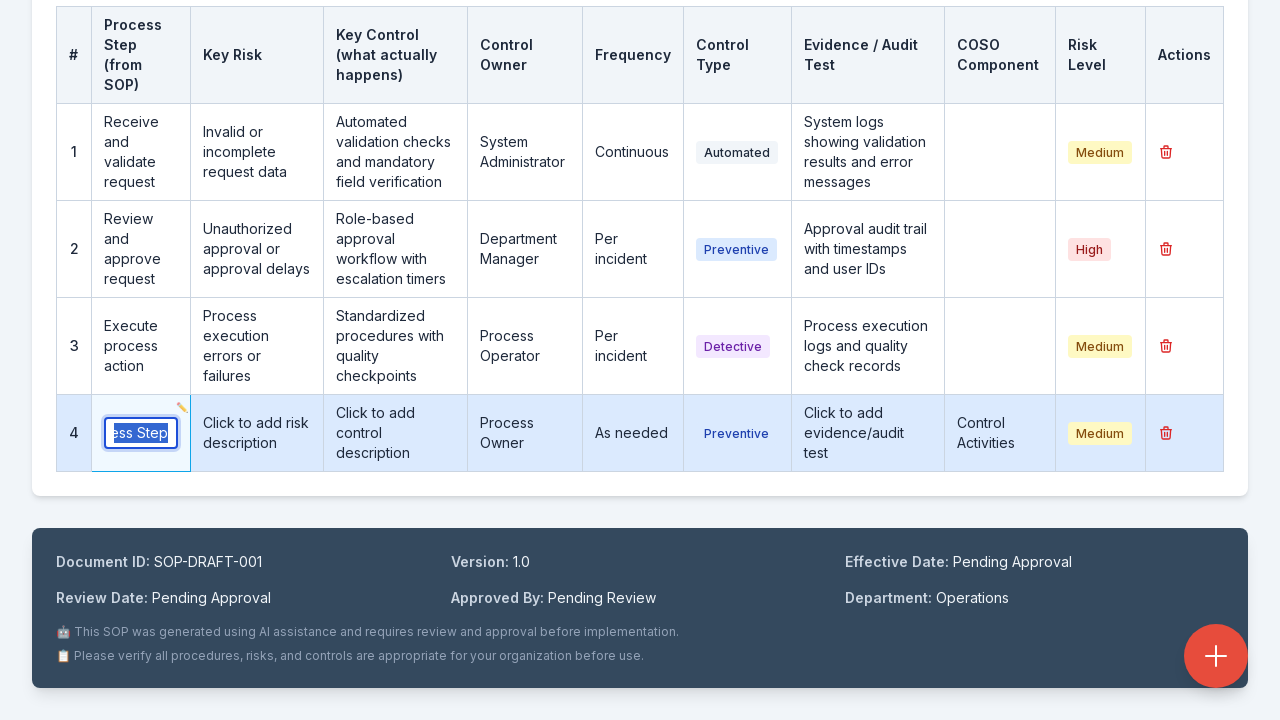

Filled processStep cell with 'My New Edited Step' on #racmTableBody tr >> nth=-1 >> td[data-field='processStep'] >> input[type='text'
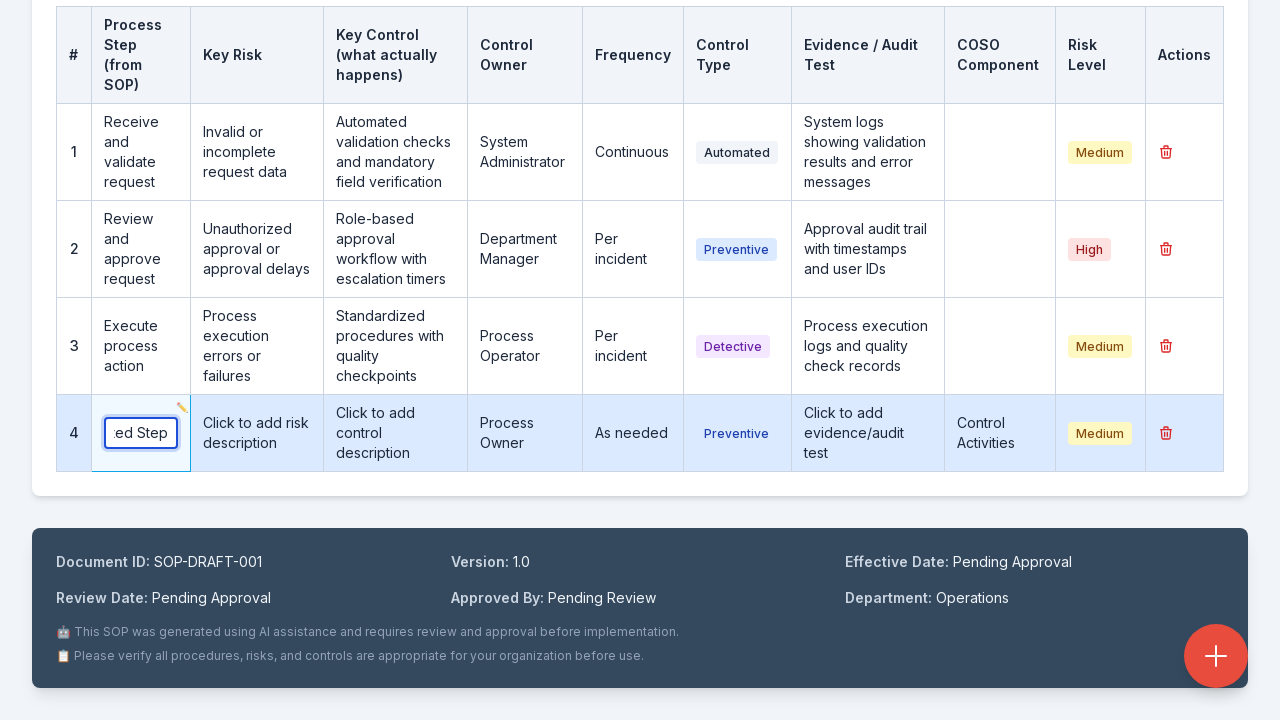

Pressed Enter to save processStep cell edit on #racmTableBody tr >> nth=-1 >> td[data-field='processStep'] >> input[type='text'
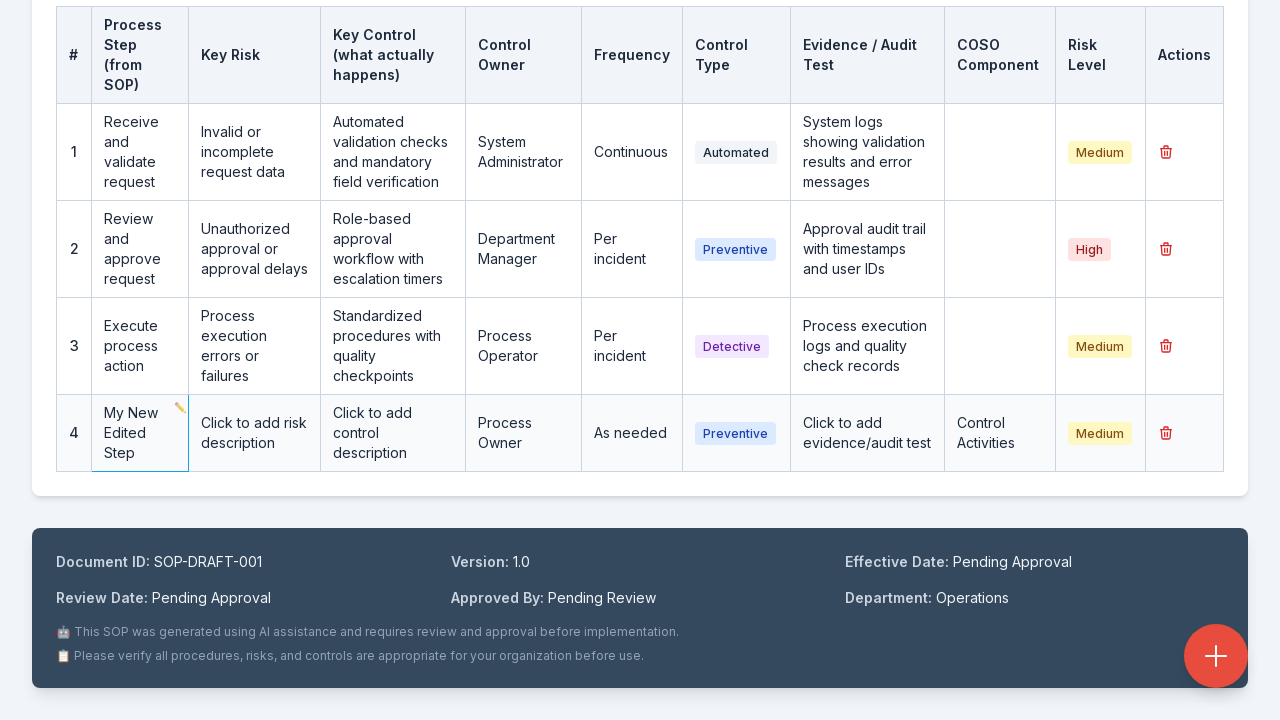

Waited 500ms for cell edit to complete
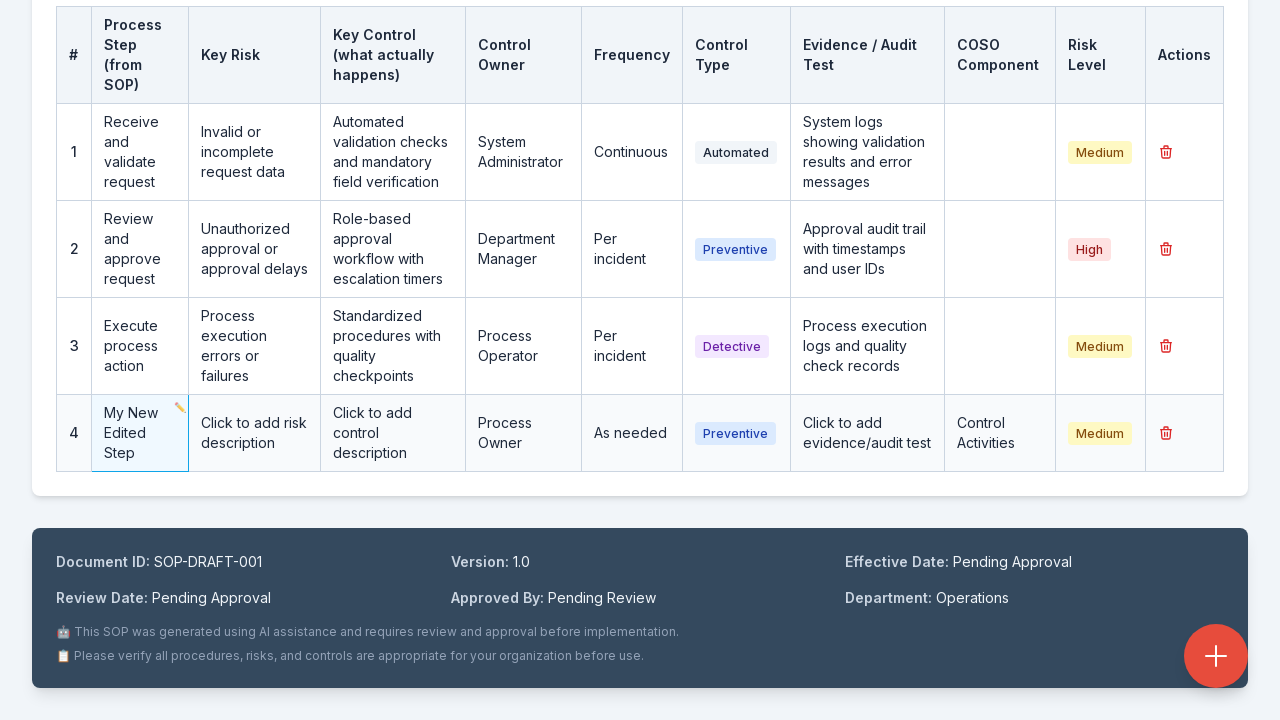

Set up dialog handler to accept confirmation
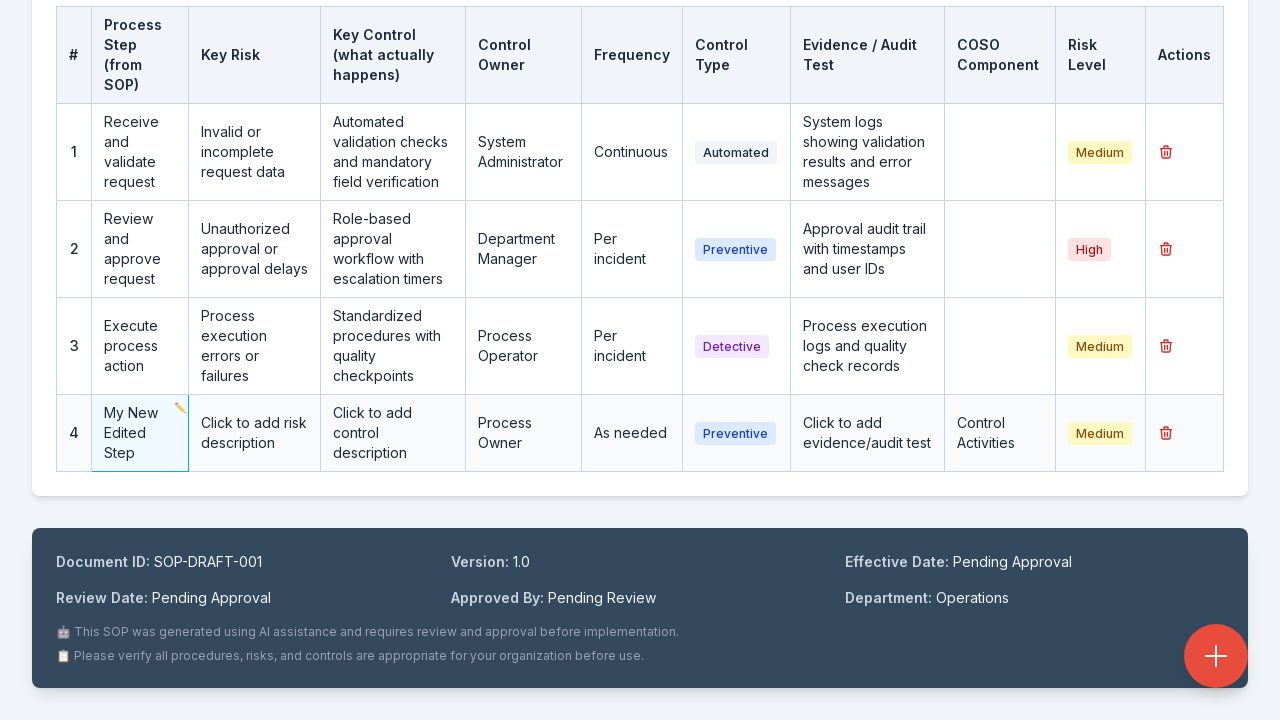

Located delete button on the last RACM row
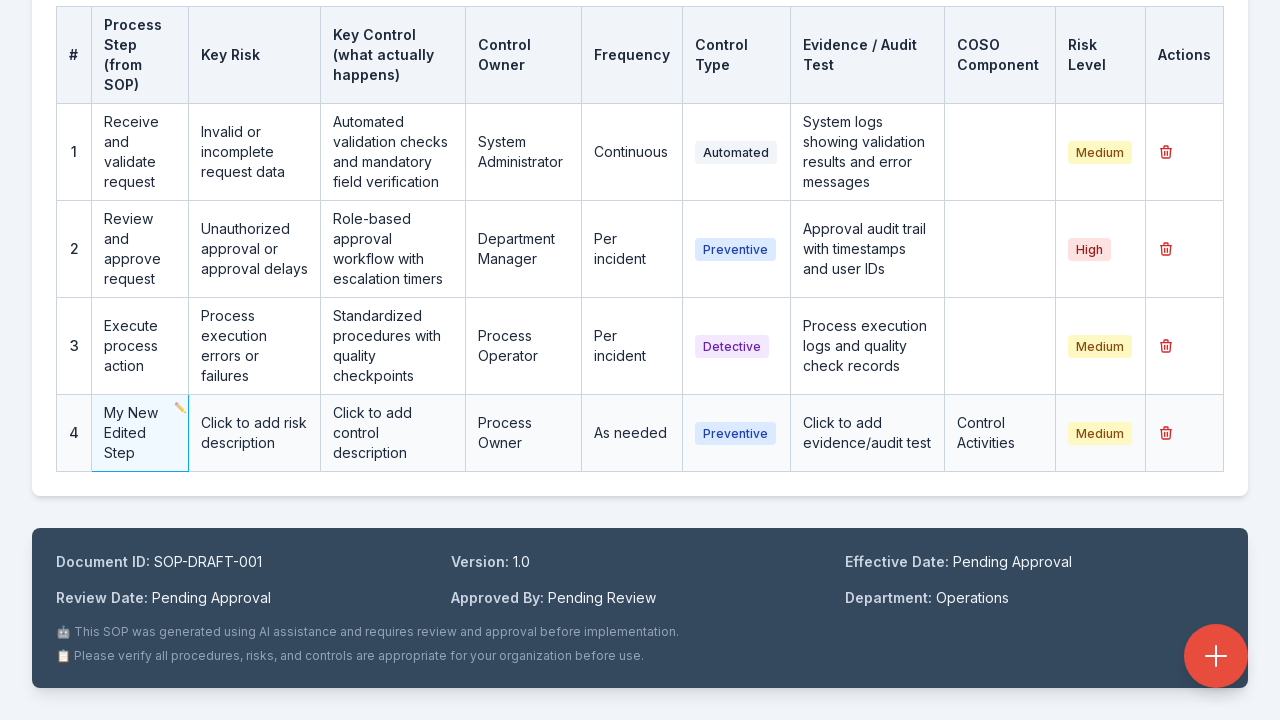

Clicked delete button to remove RACM row at (1166, 433) on #racmTableBody tr >> nth=-1 >> button[title='Delete']
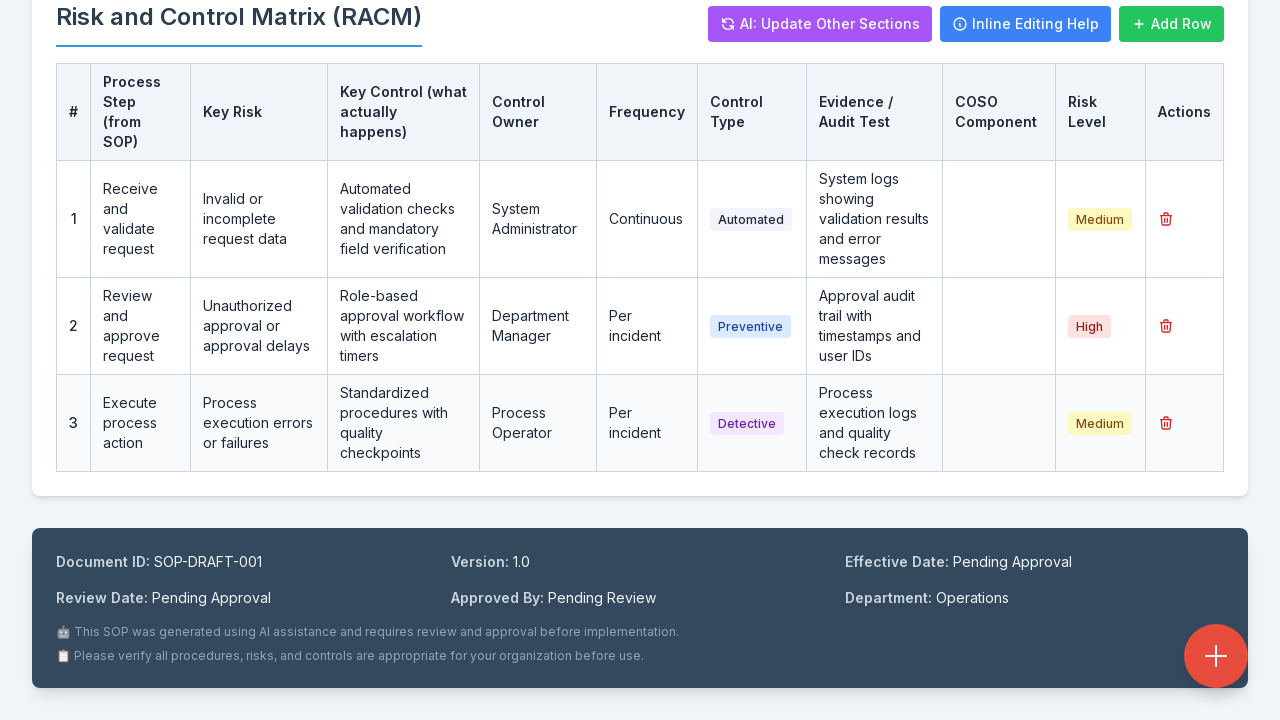

Waited 500ms for RACM row deletion to complete
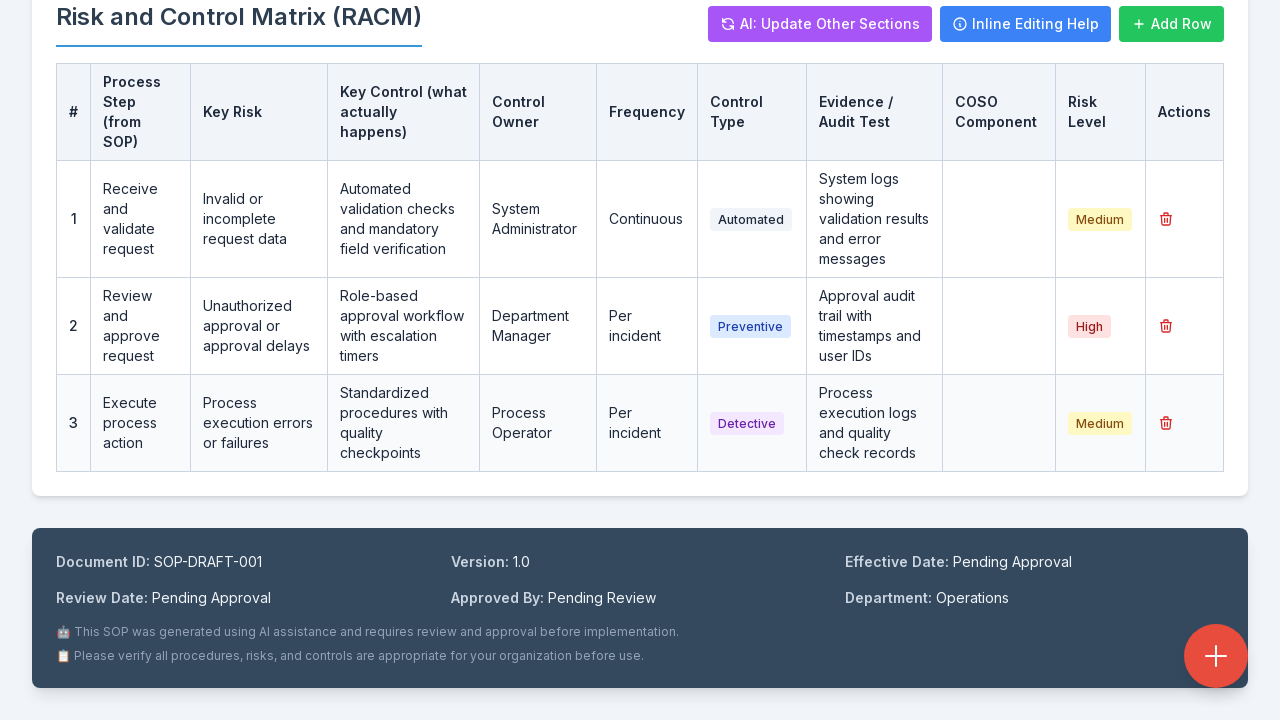

Clicked 'Edit Description' button at (1188, 360) on #editDescriptionBtn
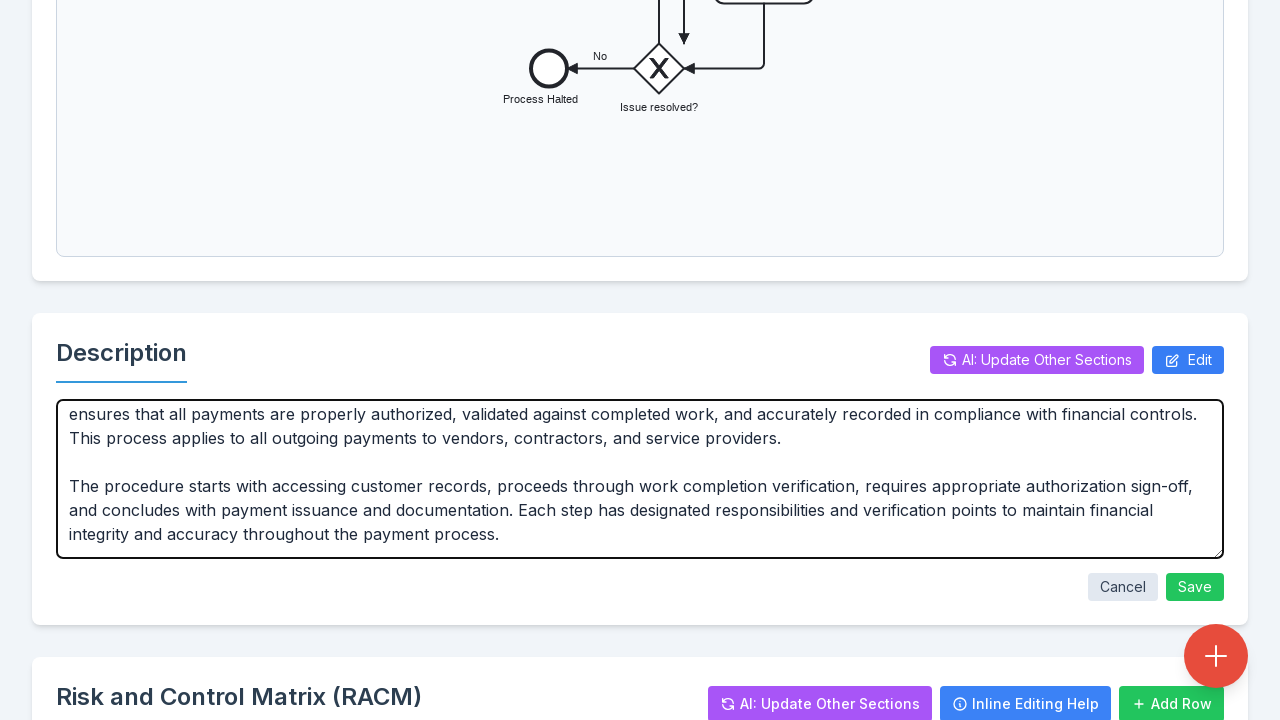

Description textarea appeared
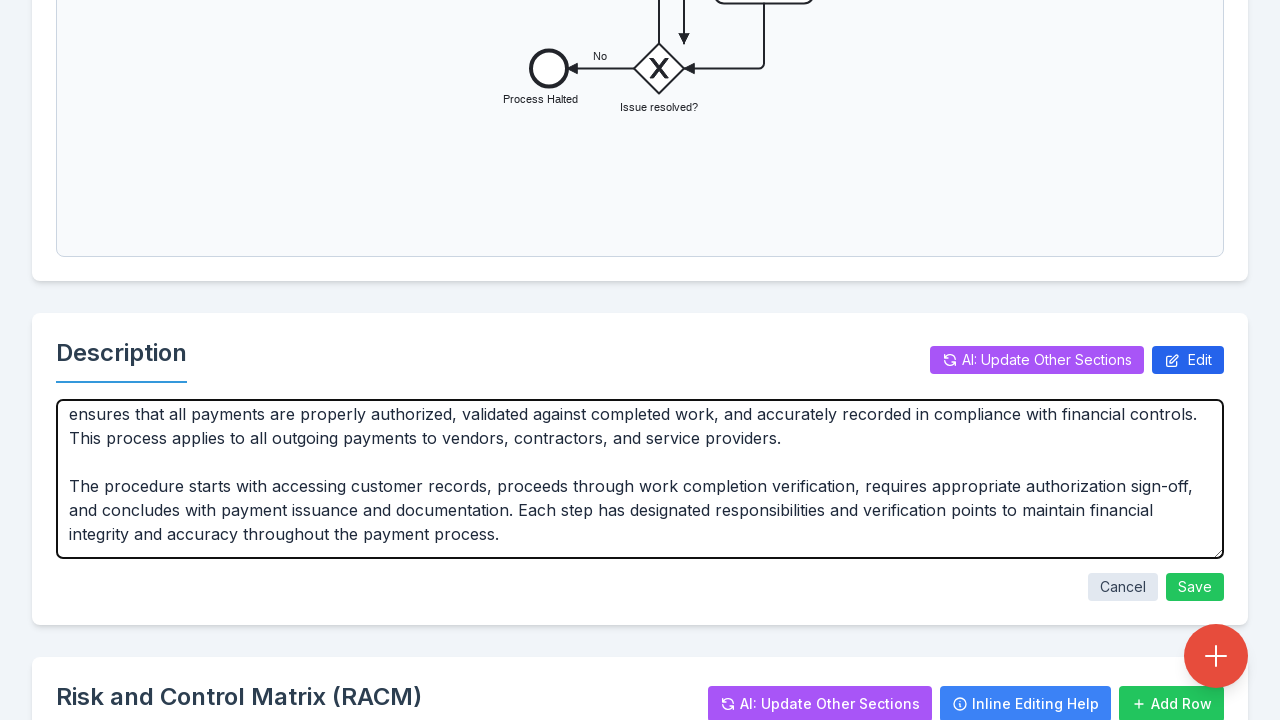

Filled description textarea with new text on #descriptionTextarea
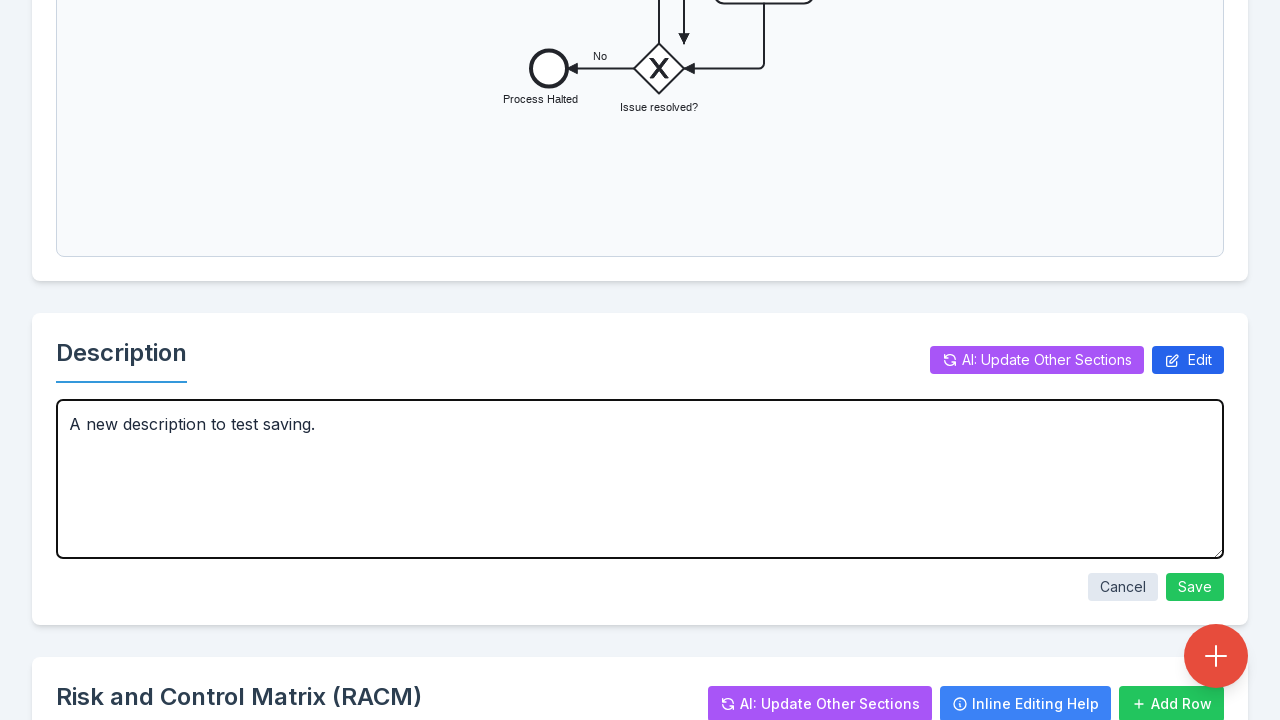

Clicked 'Save Description' button at (1195, 587) on #saveDescriptionEdit
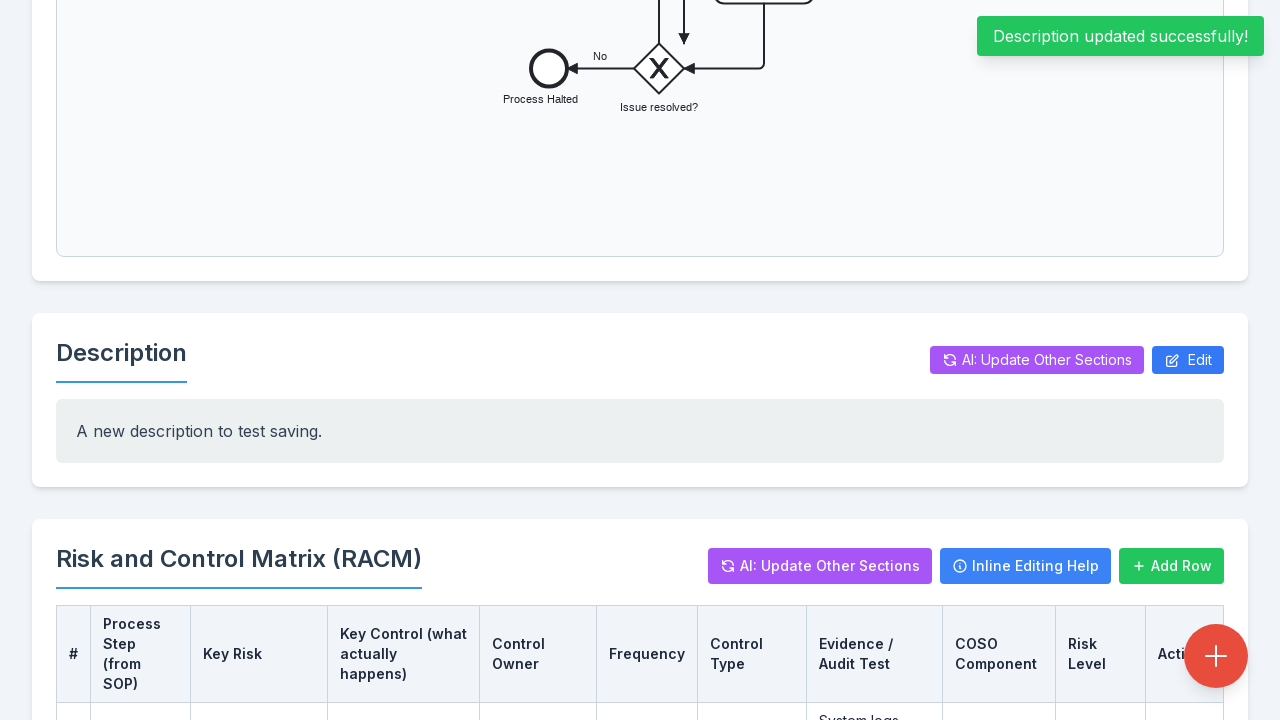

Waited 500ms for description save to complete
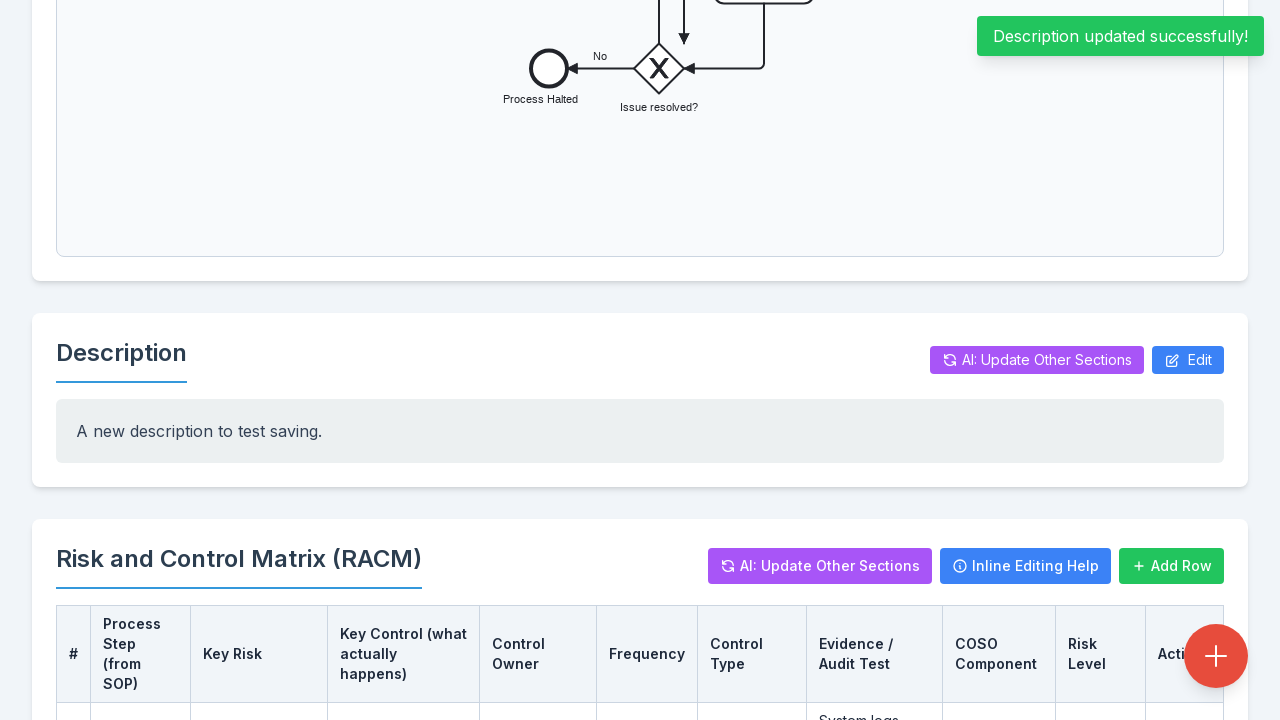

Clicked 'Edit Description' button again at (1188, 360) on #editDescriptionBtn
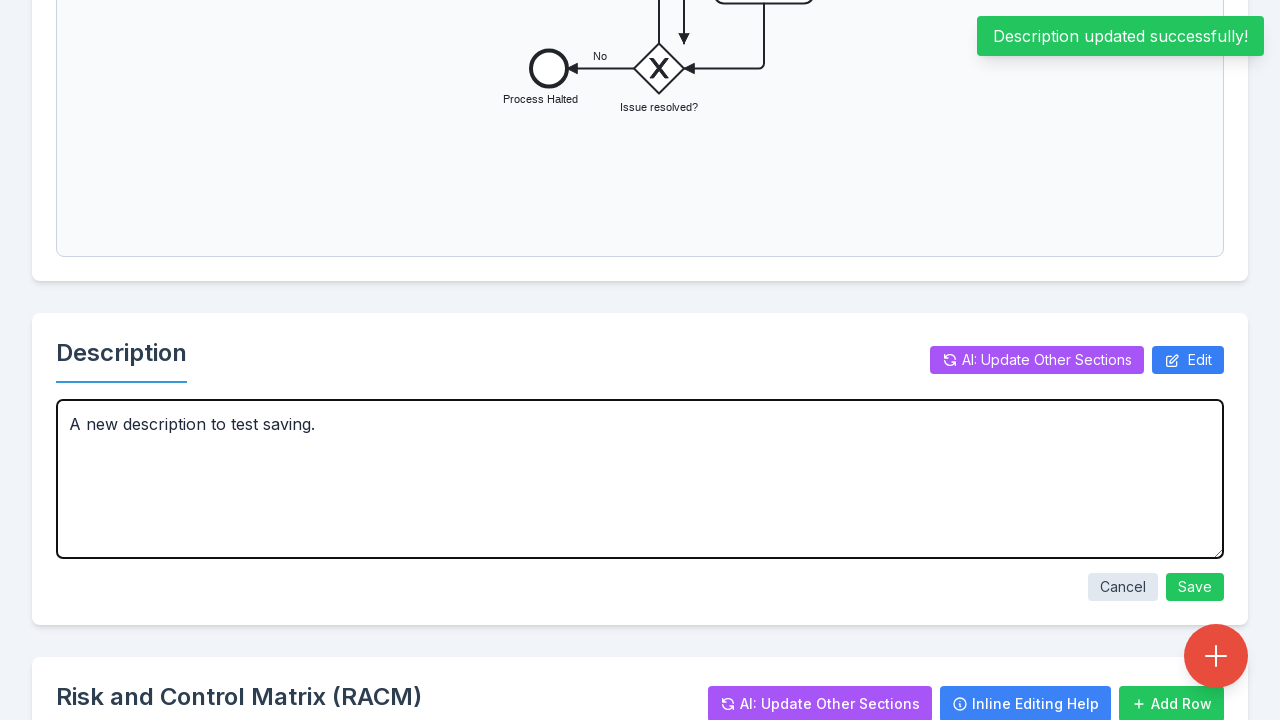

Description textarea appeared again
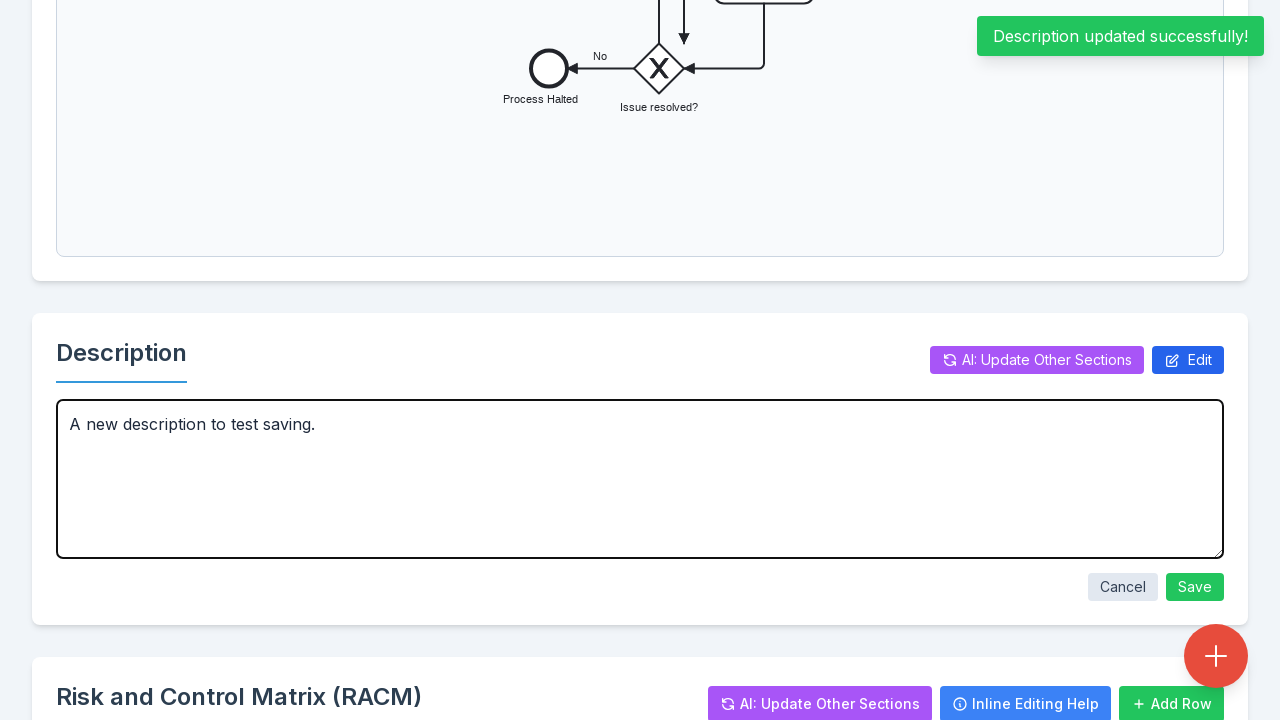

Filled description textarea with temporary text on #descriptionTextarea
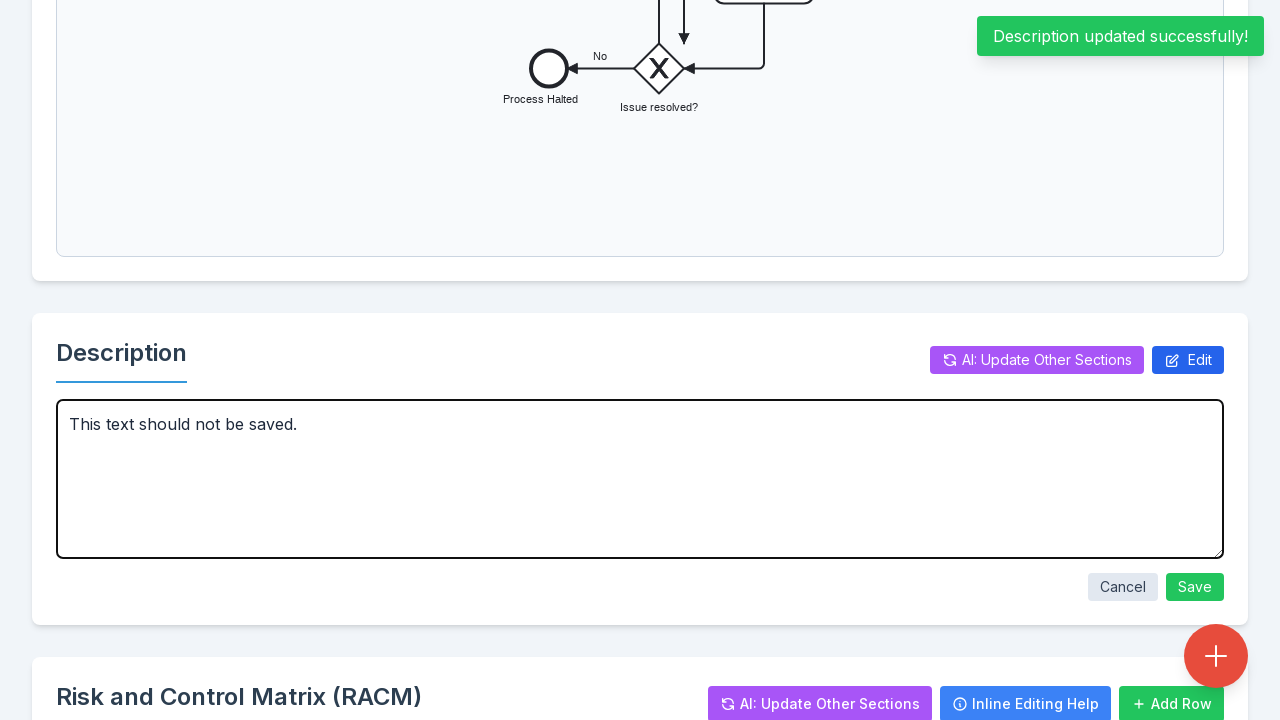

Clicked 'Cancel Description Edit' button to discard changes at (1123, 587) on #cancelDescriptionEdit
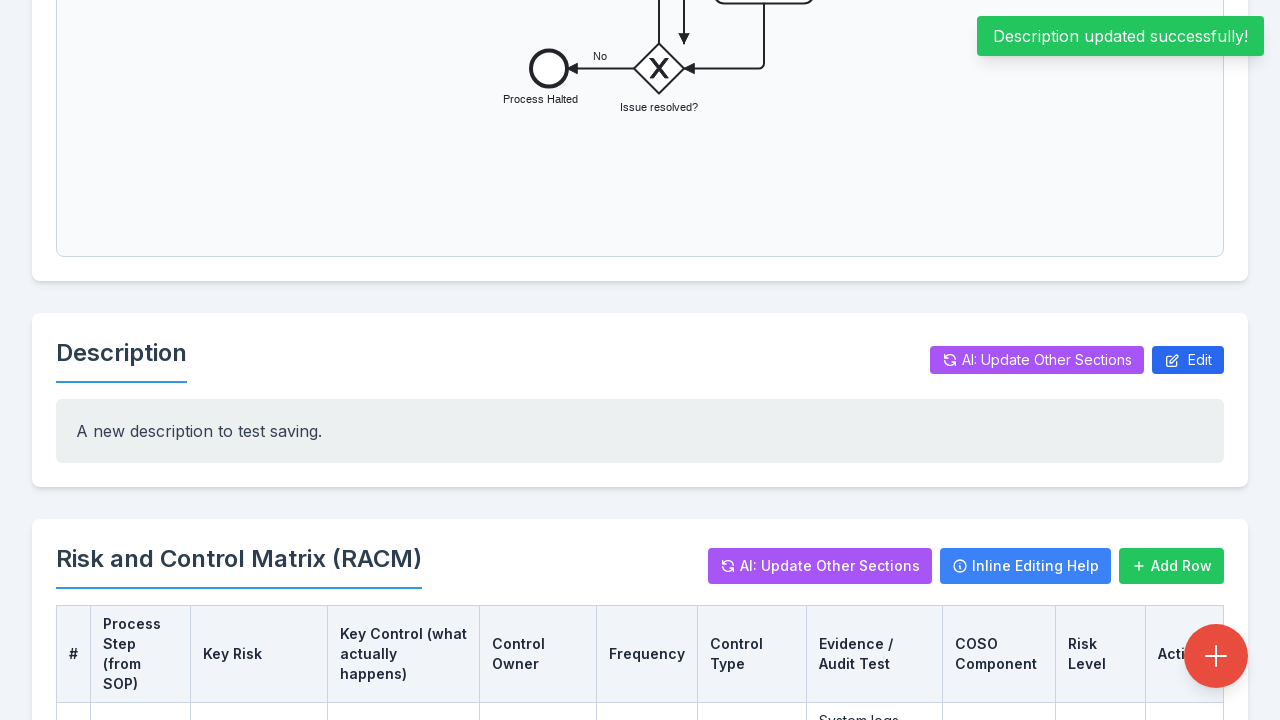

Waited 500ms for description edit cancellation to complete
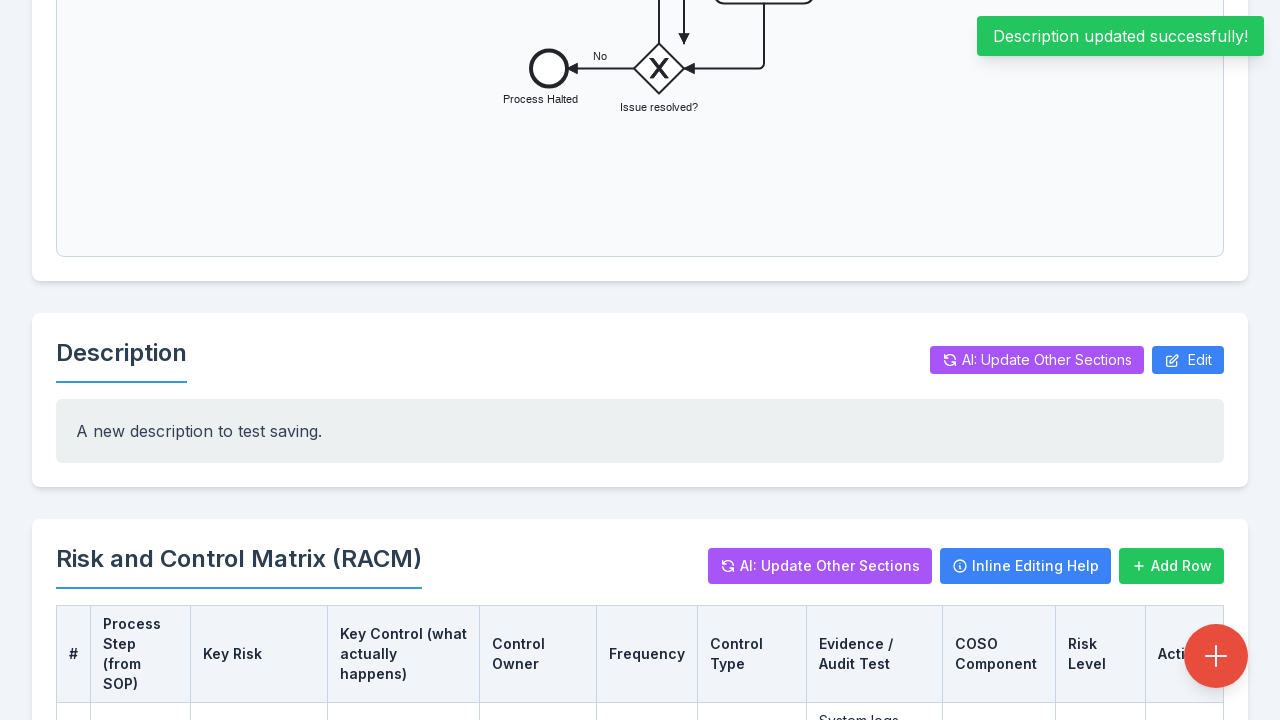

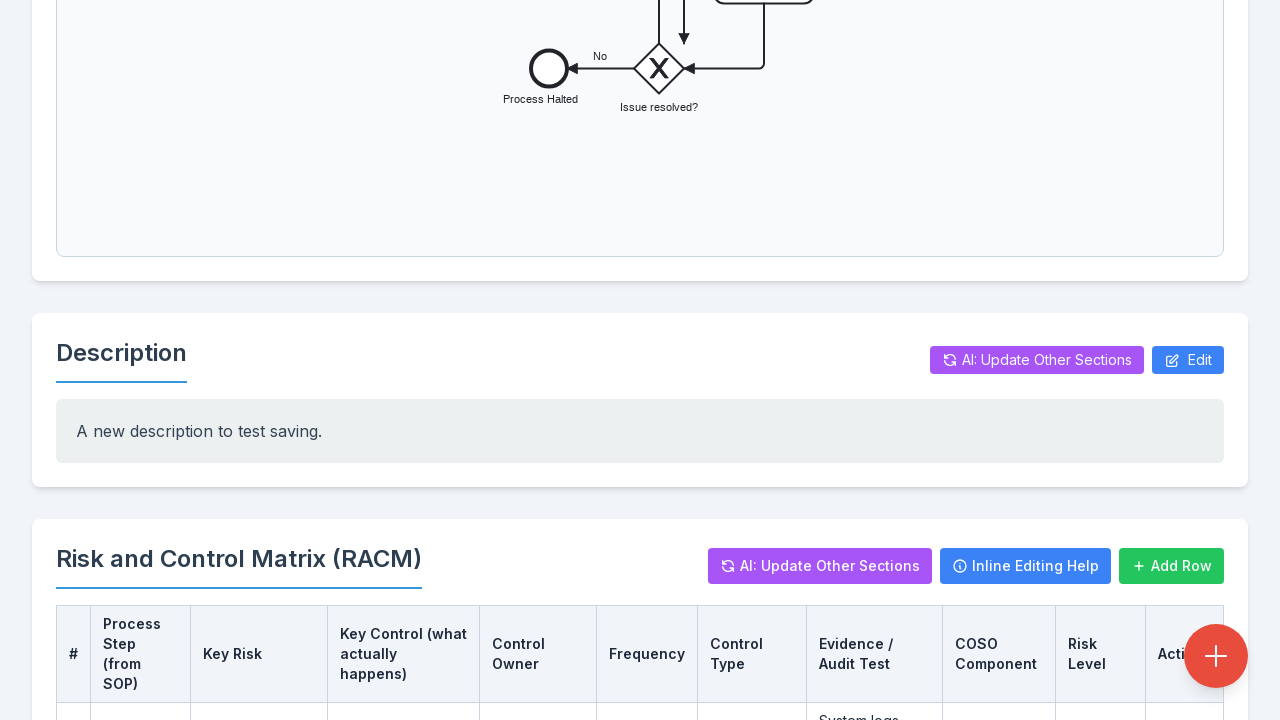